Tests element display using helper functions to clear and fill form fields conditionally

Starting URL: https://automationfc.github.io/basic-form/index.html

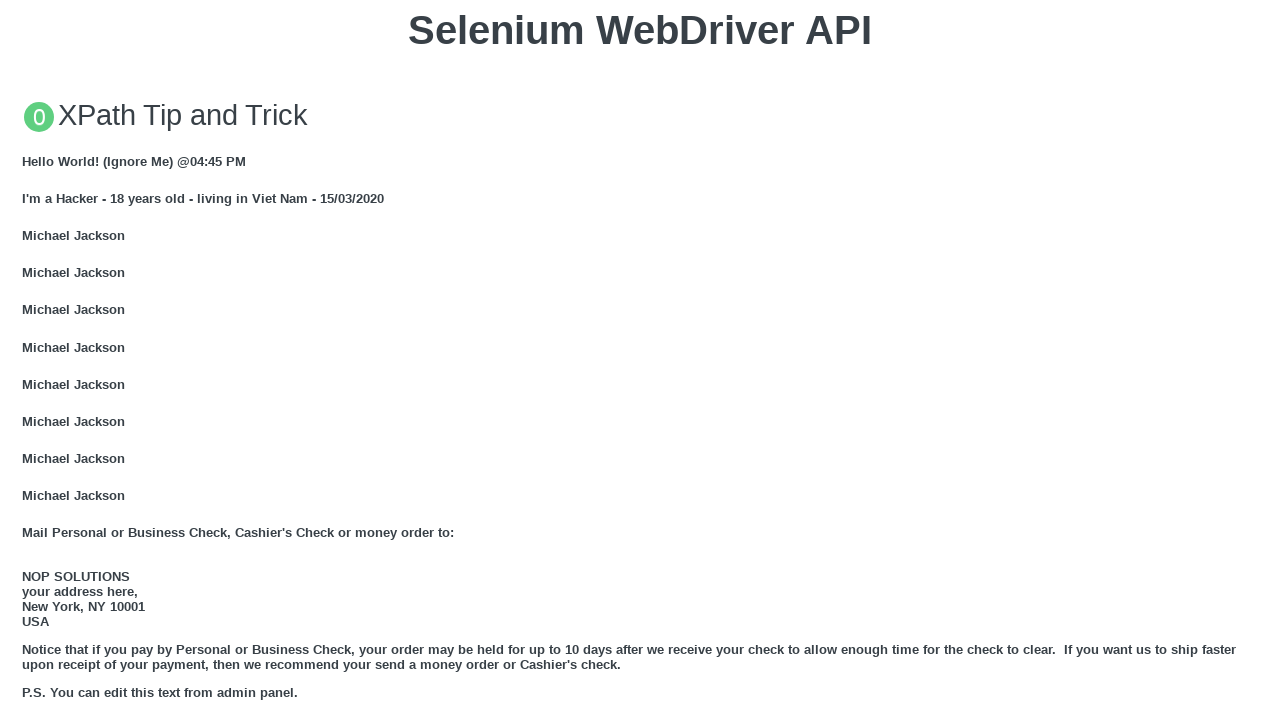

Email field is visible
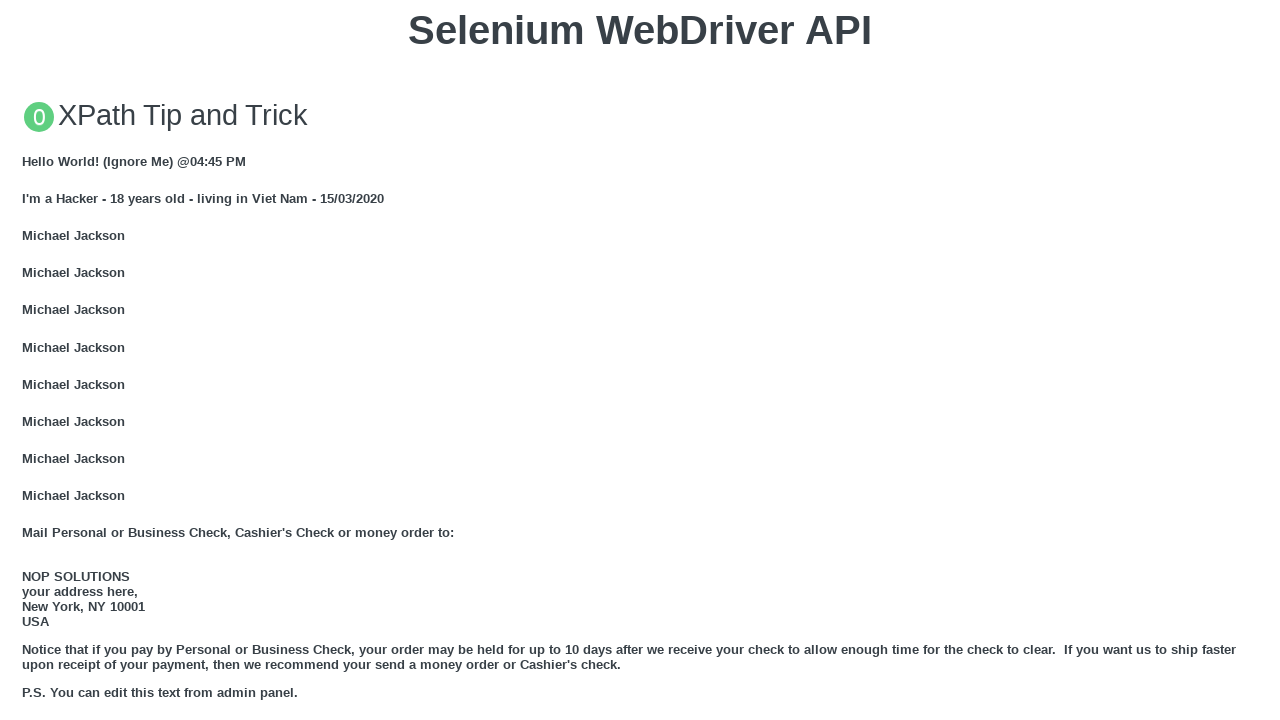

Cleared email field on #mail
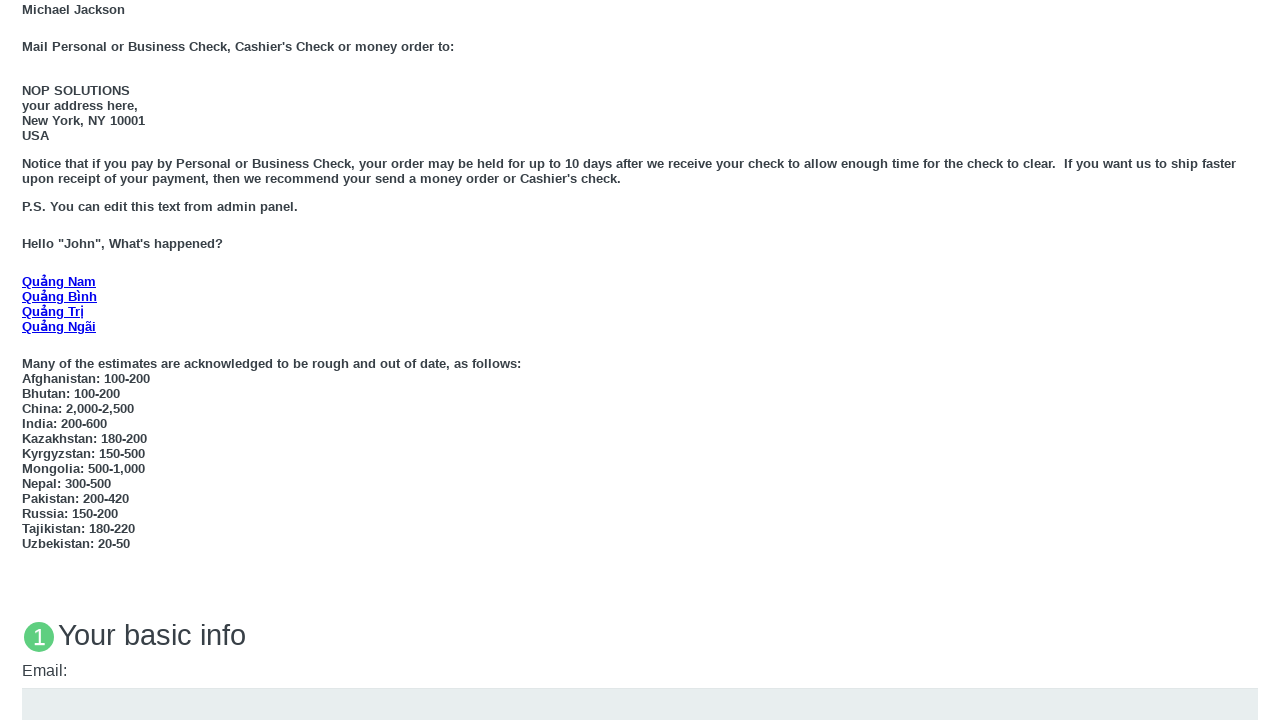

Filled email field with 'automationtesting@gmail.com' on #mail
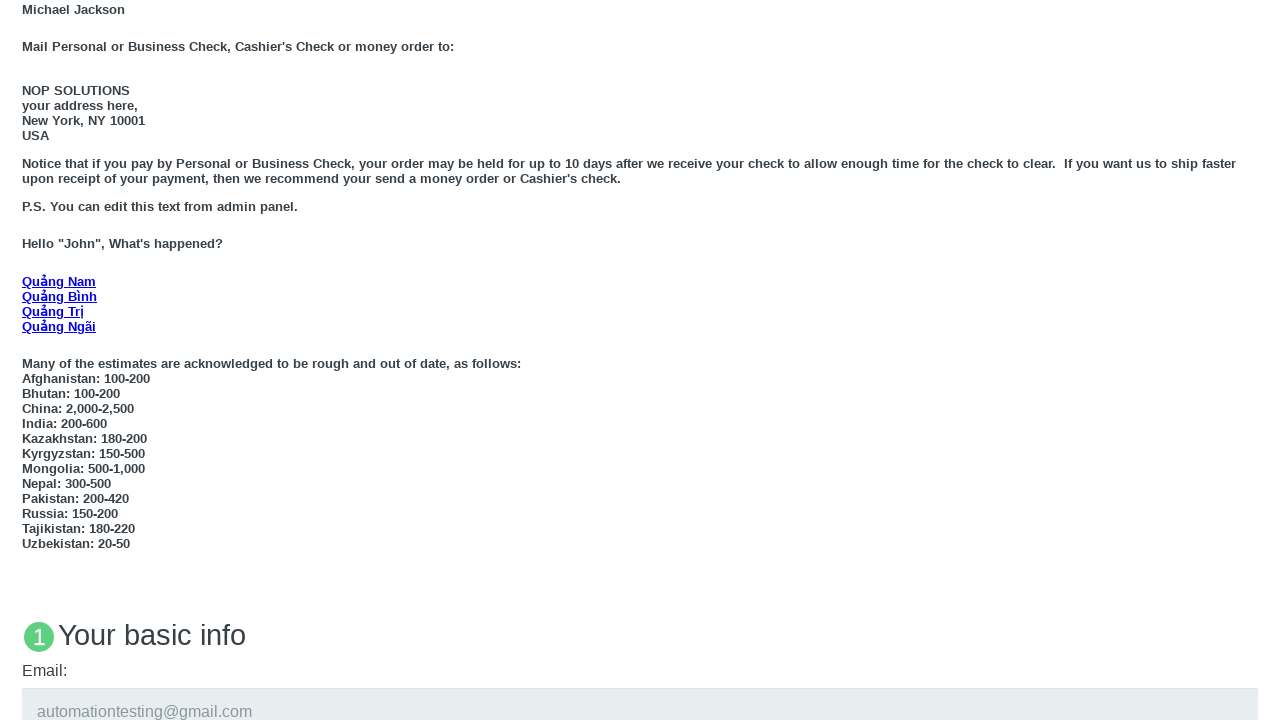

Age under 18 radio button is visible
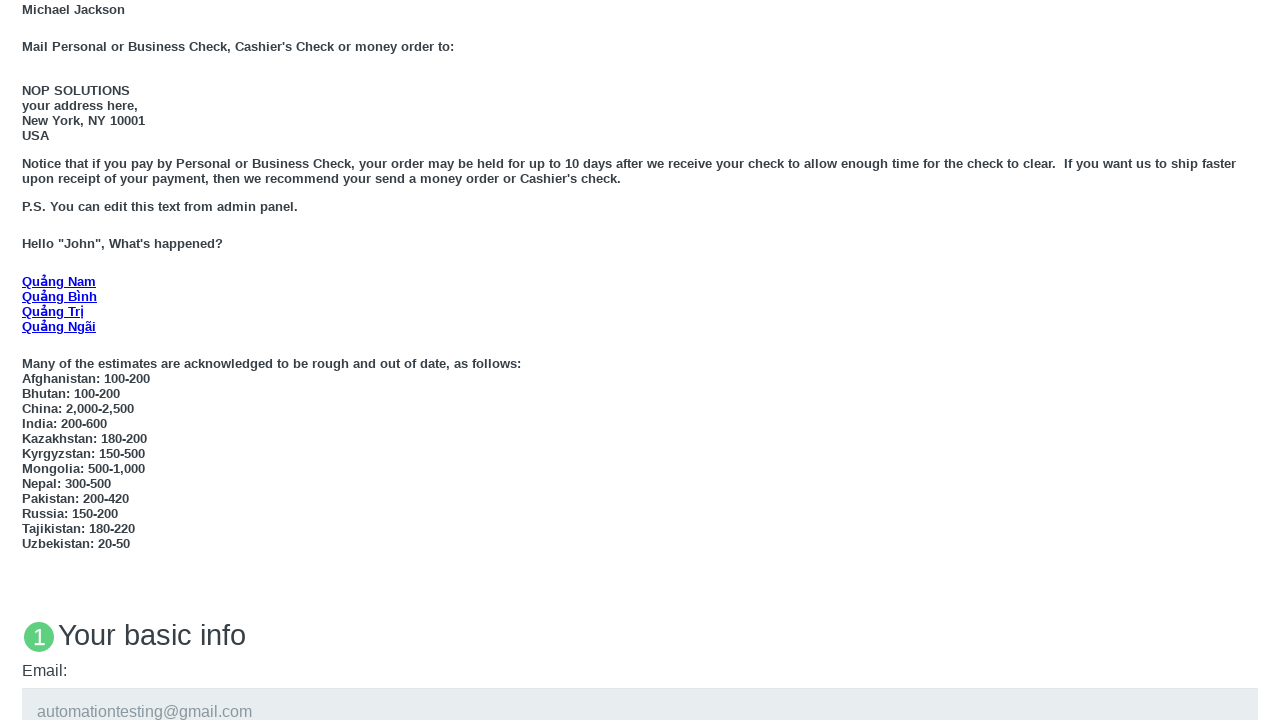

Clicked age under 18 radio button at (28, 360) on #under_18
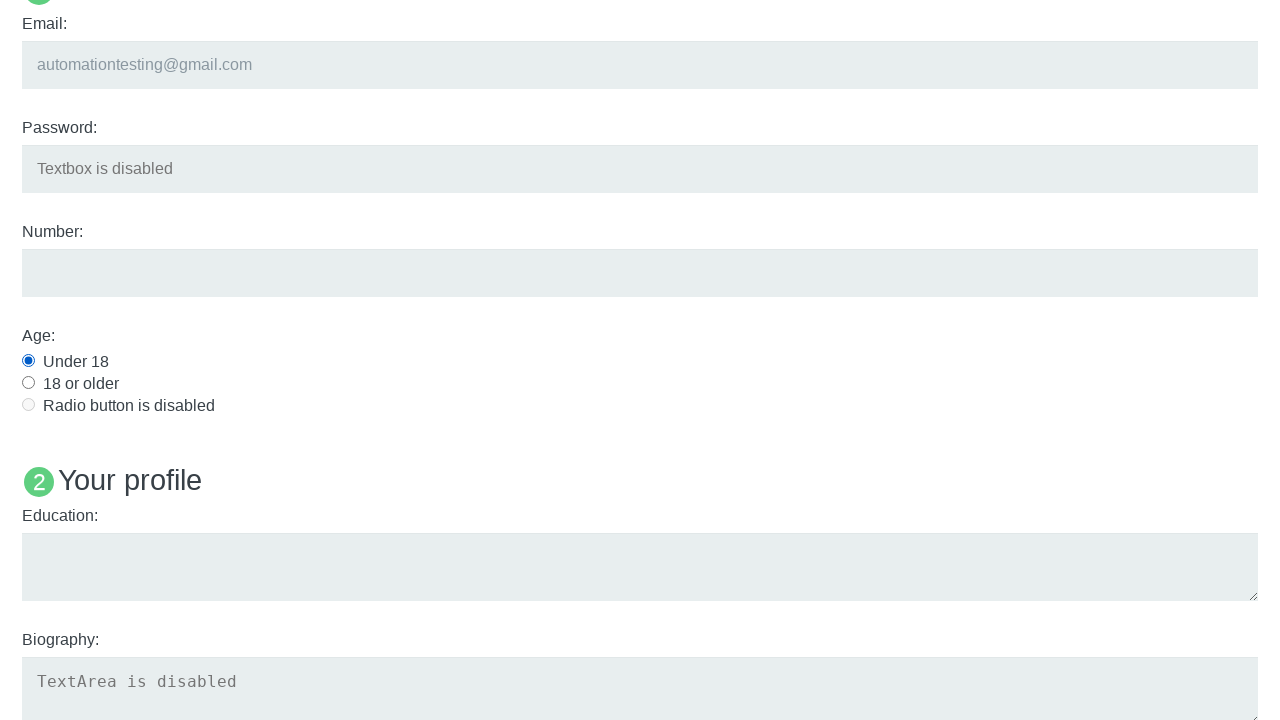

Education text area is visible
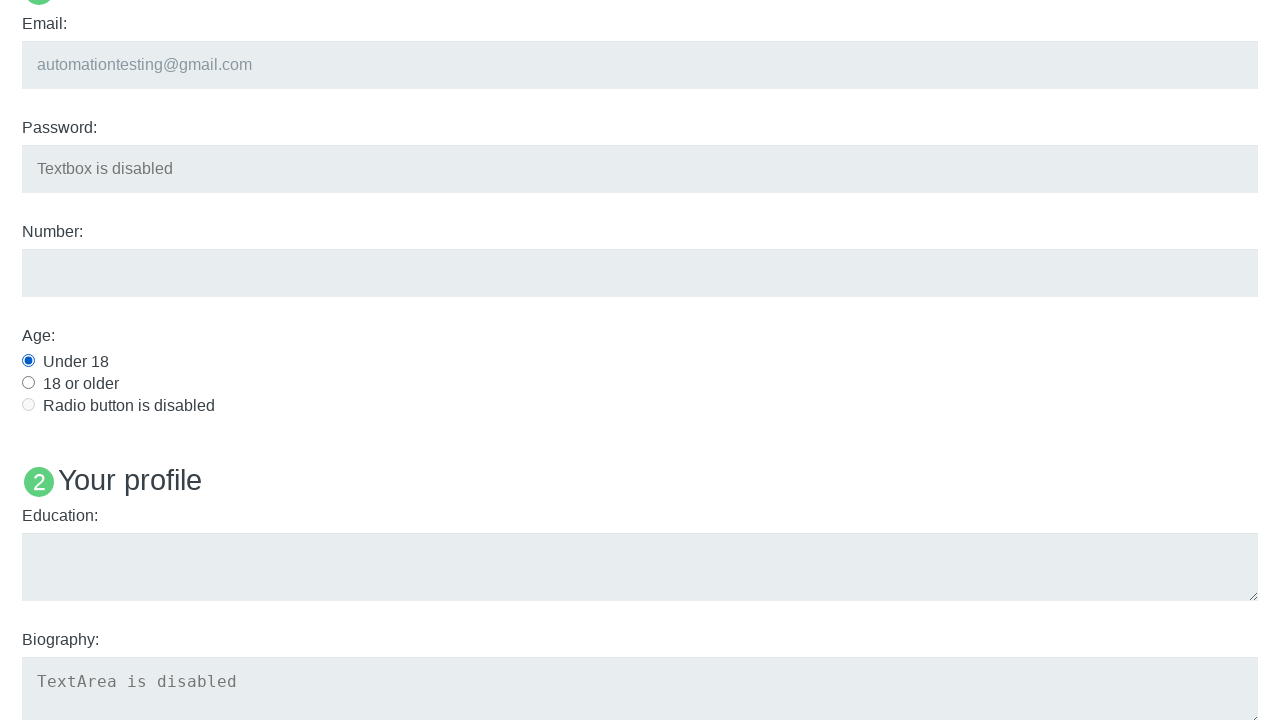

Cleared education text area on #edu
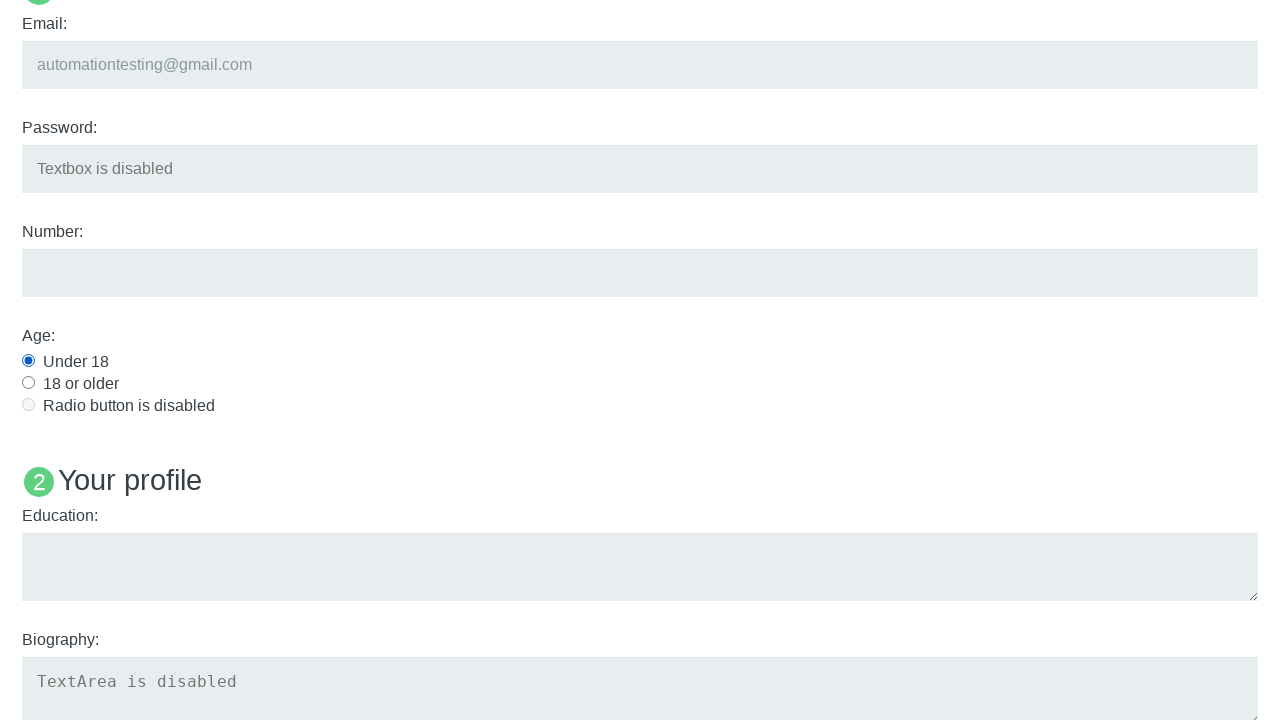

Filled education text area with 'Automation Testing' on #edu
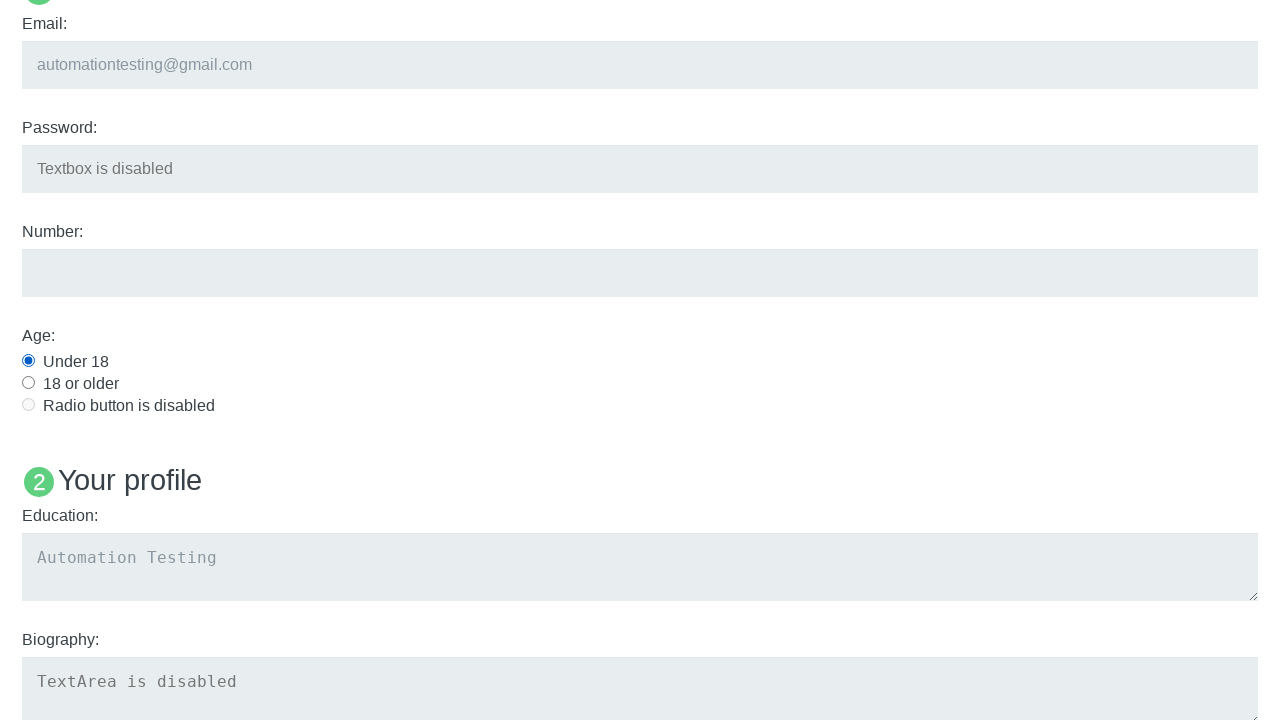

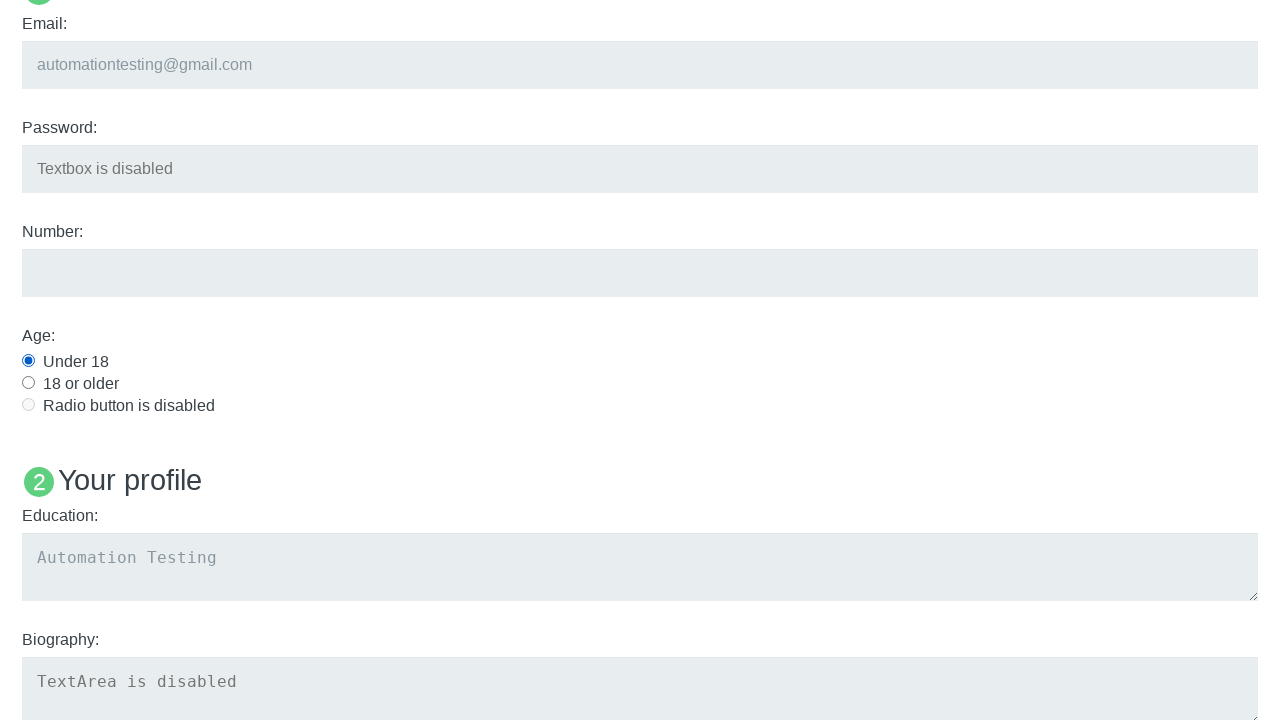